Tests a form submission by reading a hidden attribute value from an element, performing a mathematical calculation on it, filling in the answer field, checking required checkboxes, and submitting the form.

Starting URL: http://suninjuly.github.io/get_attribute.html

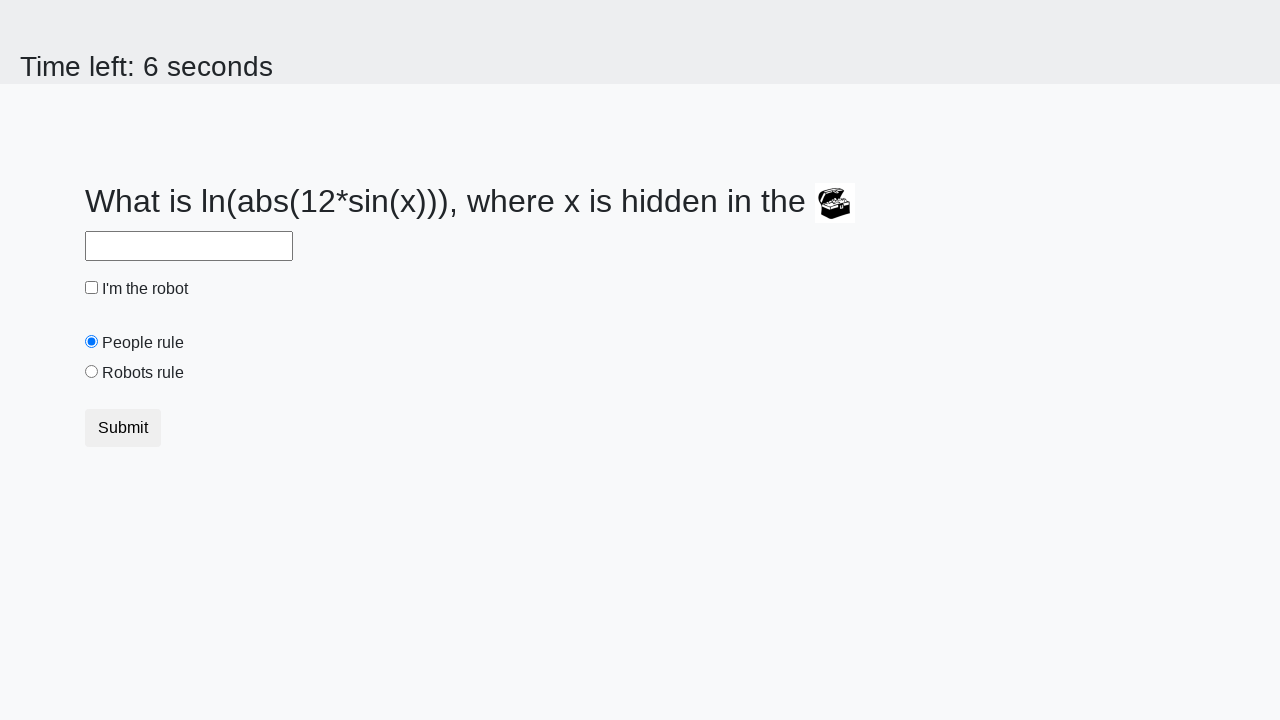

Located treasure element
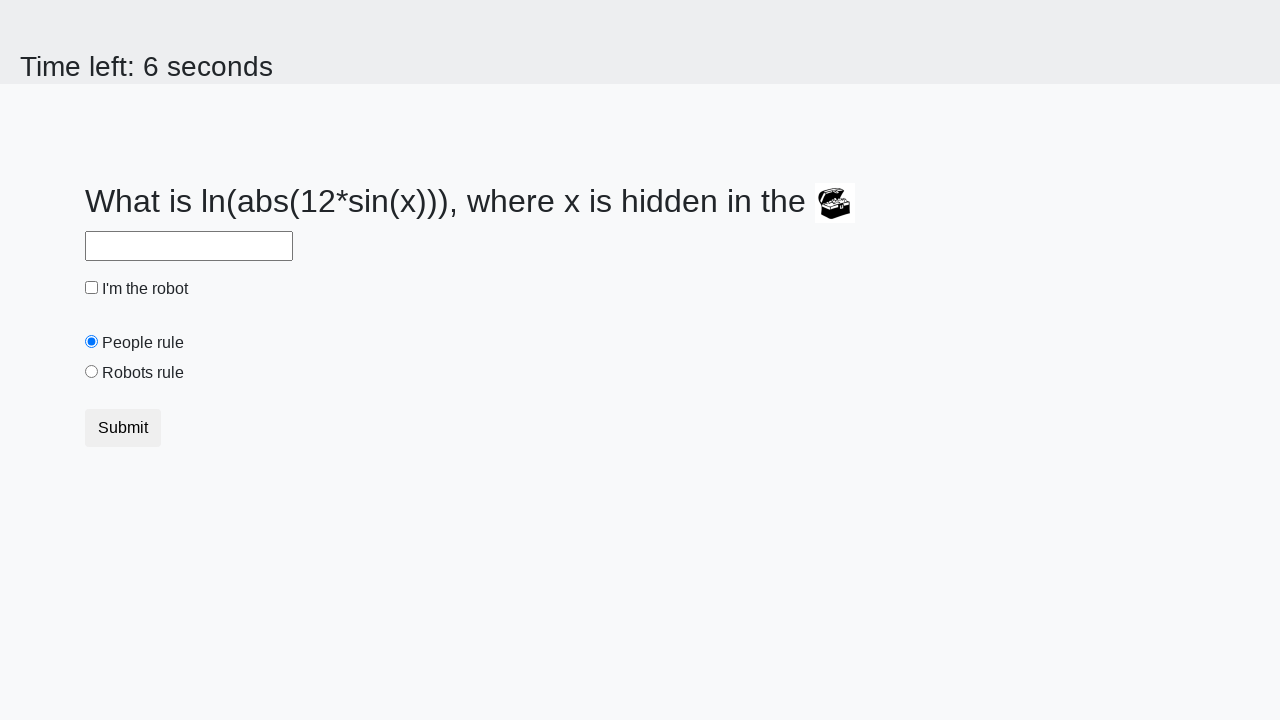

Retrieved hidden valuex attribute from treasure element
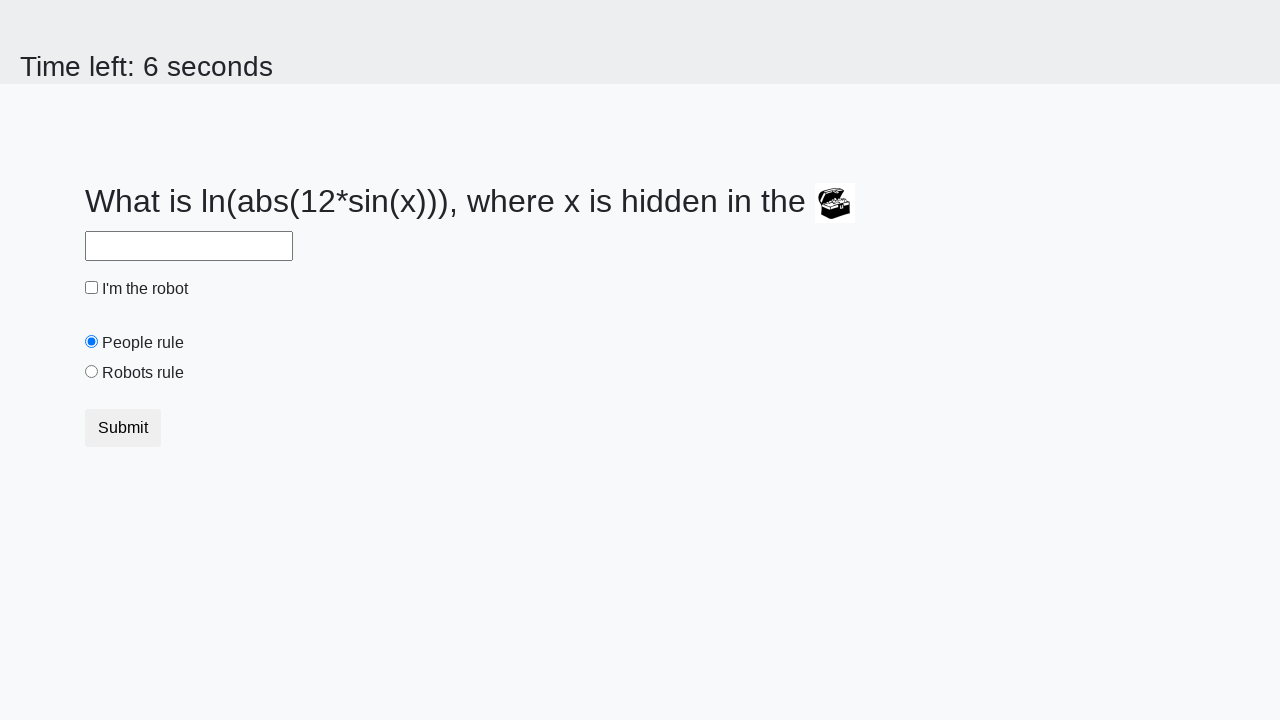

Calculated answer using logarithmic formula: 2.2824966643988827
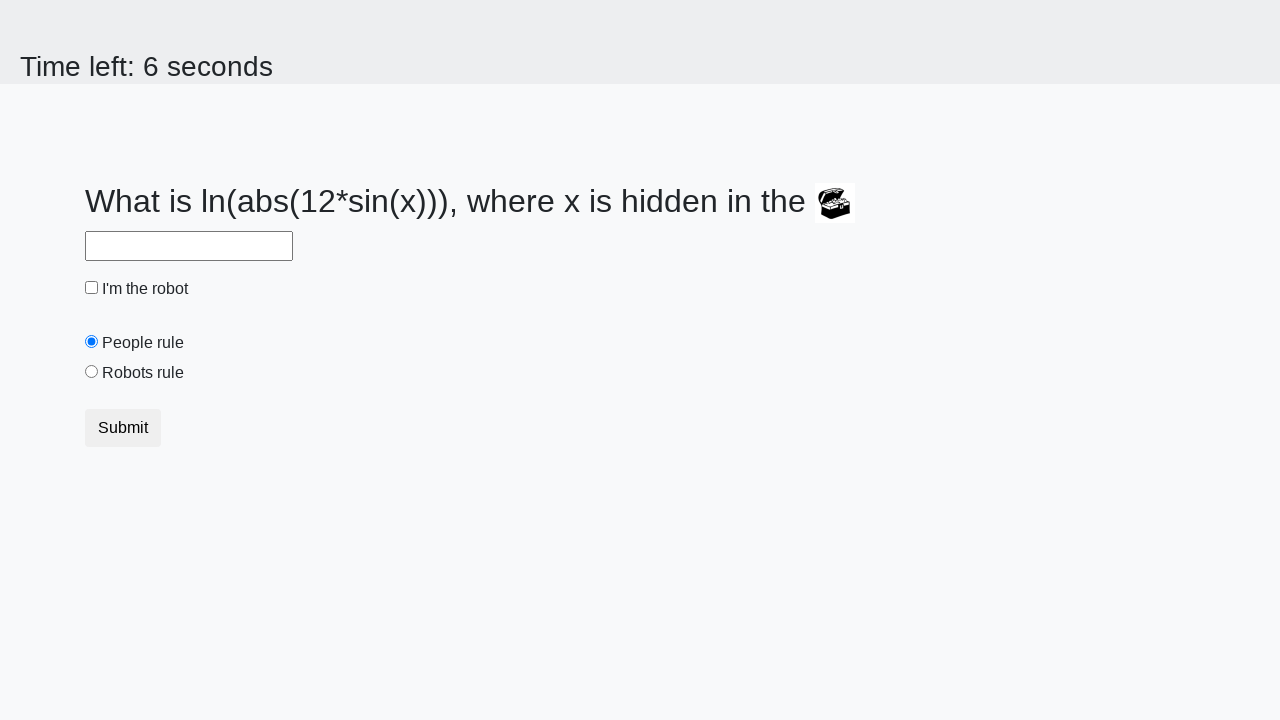

Filled answer field with calculated value on #answer
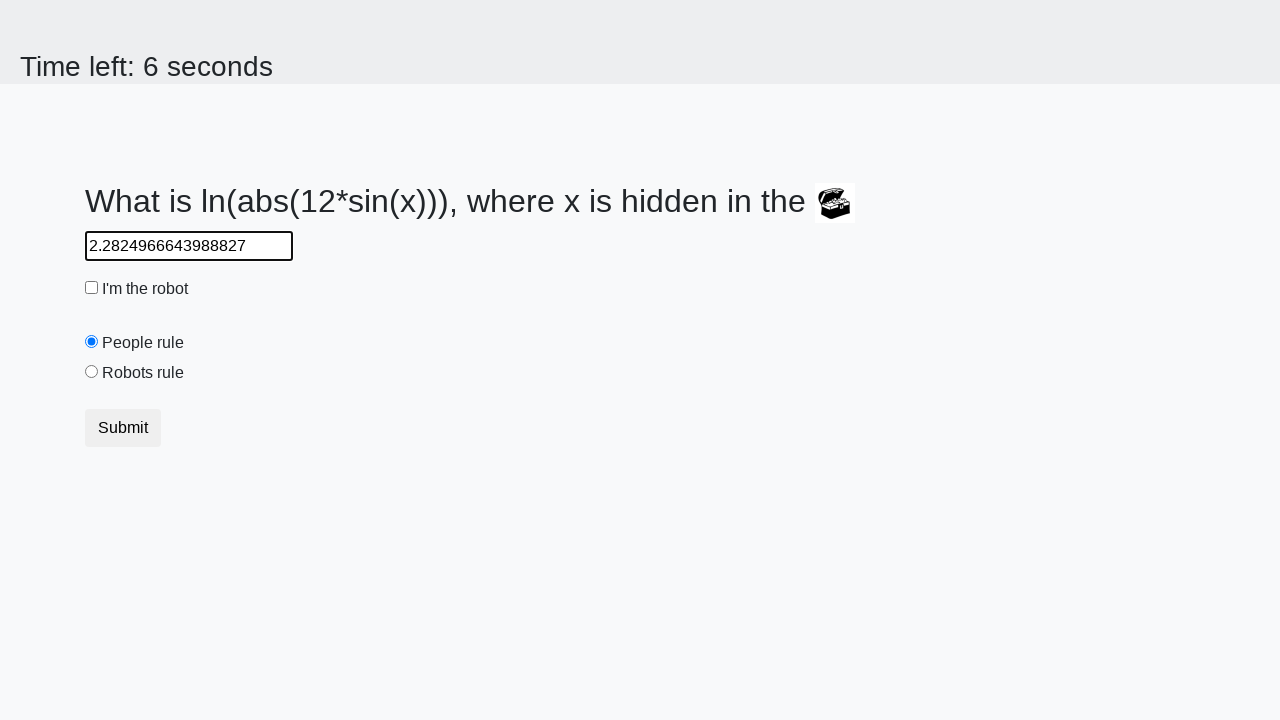

Checked the robot checkbox at (92, 288) on #robotCheckbox
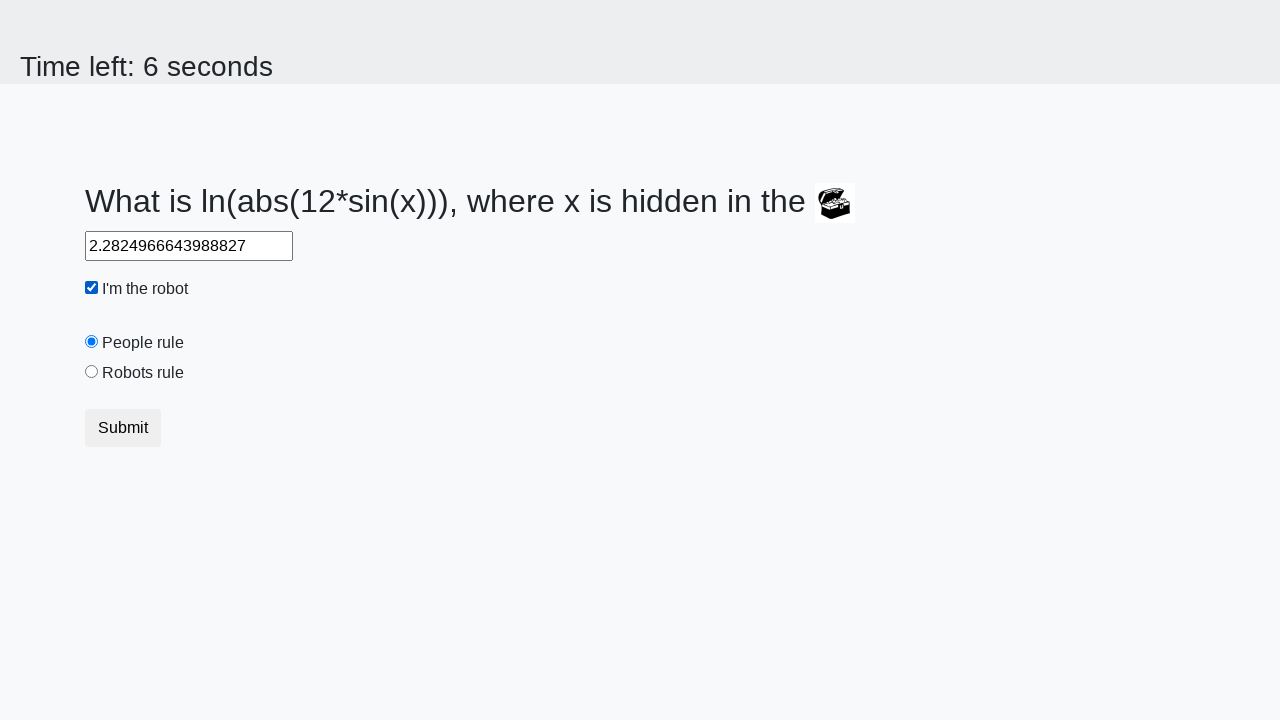

Checked the robots rule checkbox at (92, 372) on #robotsRule
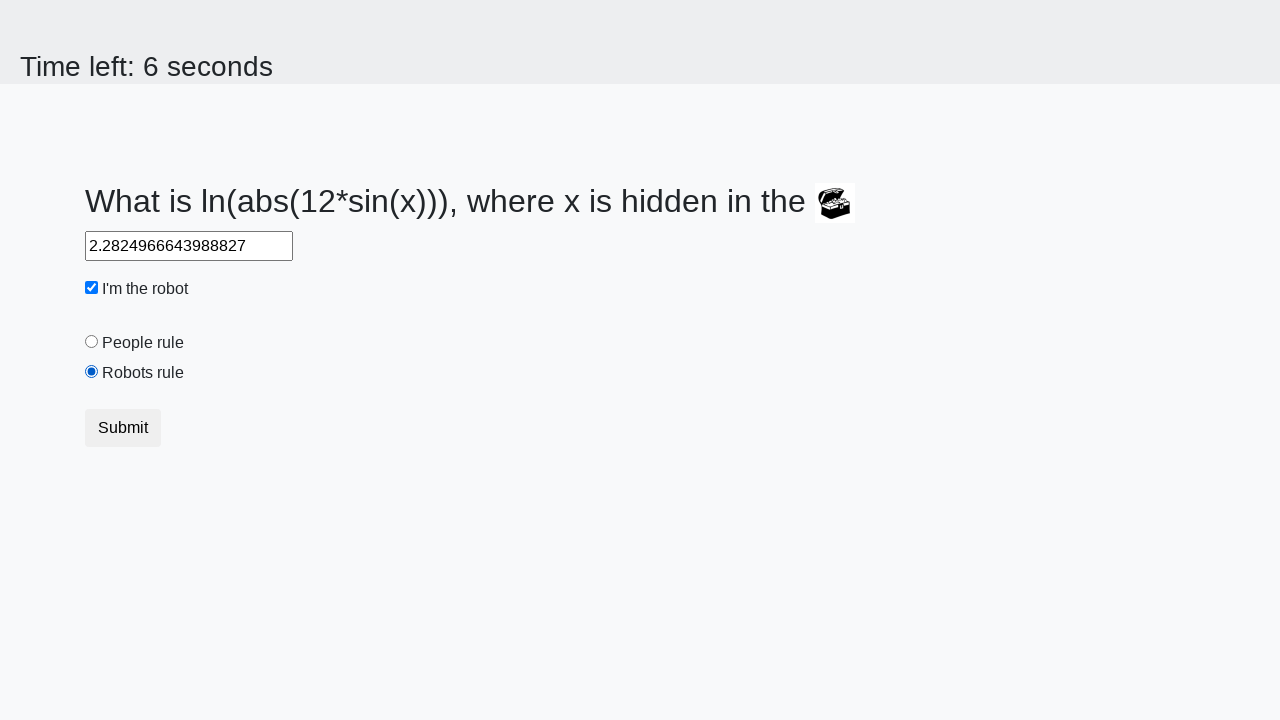

Clicked submit button to submit form at (123, 428) on button.btn
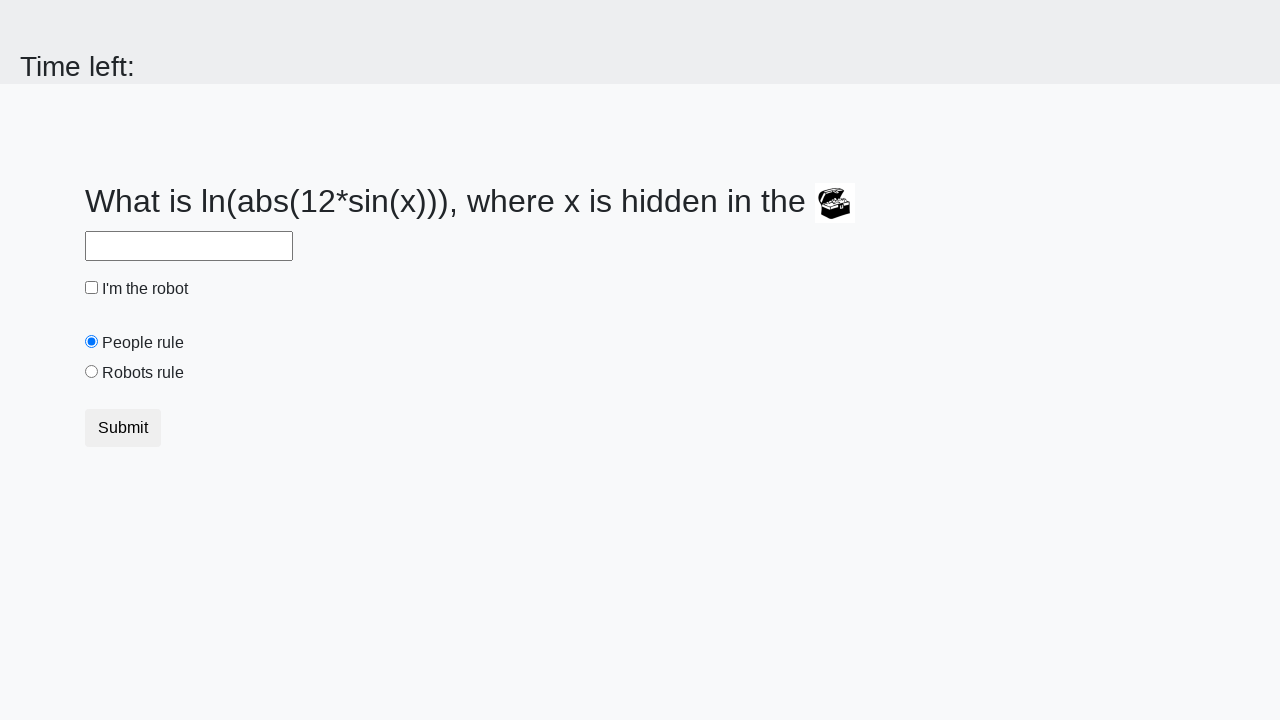

Waited for form submission to process
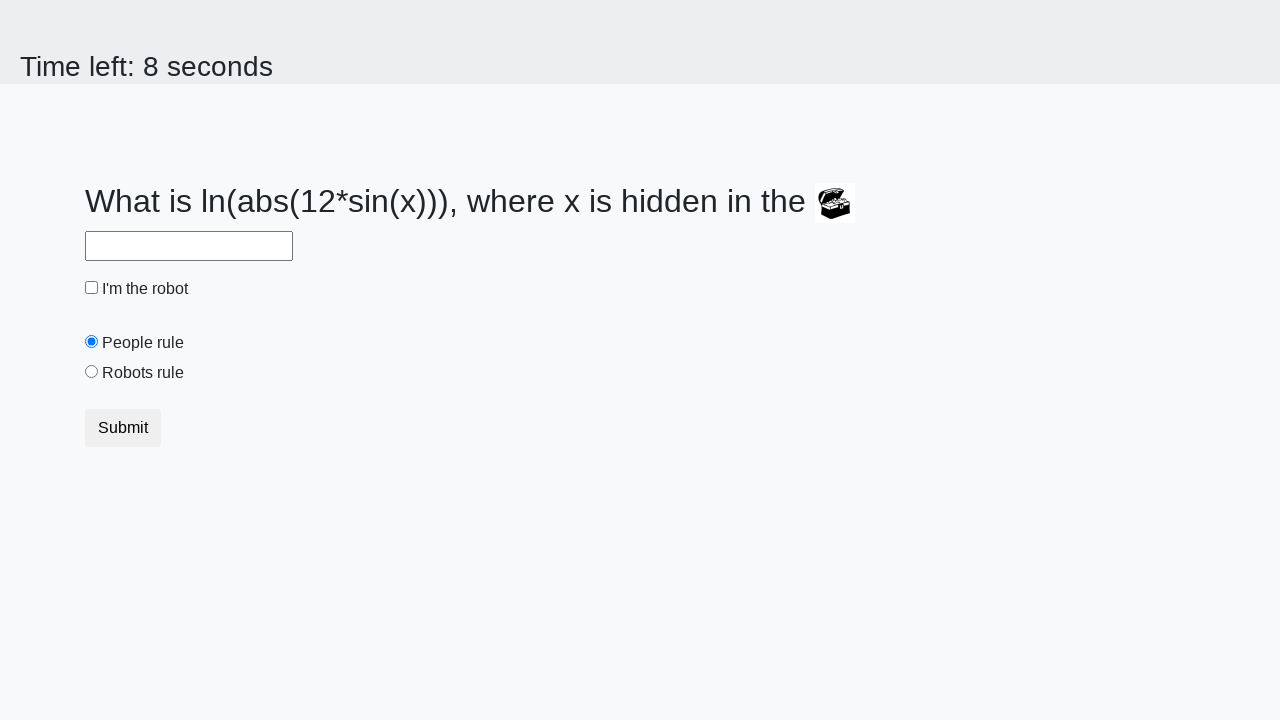

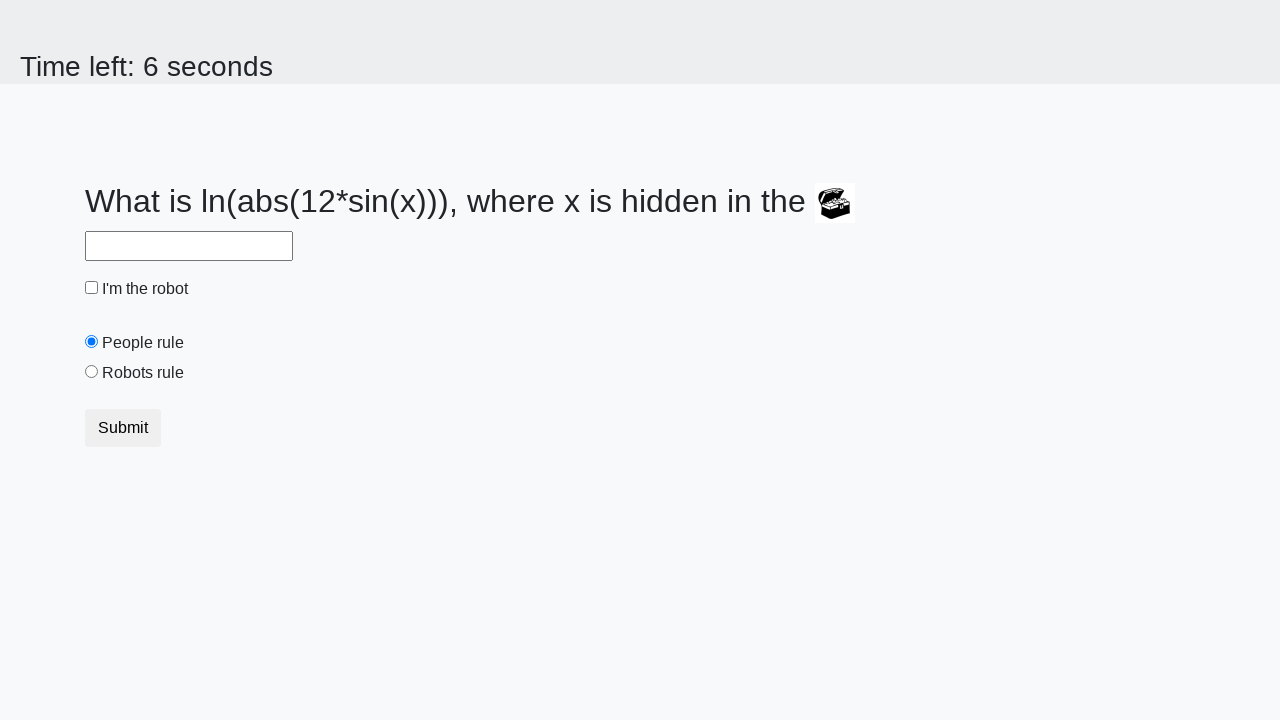